Tests the add element functionality on Herokuapp by clicking the Add Element button and verifying a new element appears

Starting URL: https://the-internet.herokuapp.com/

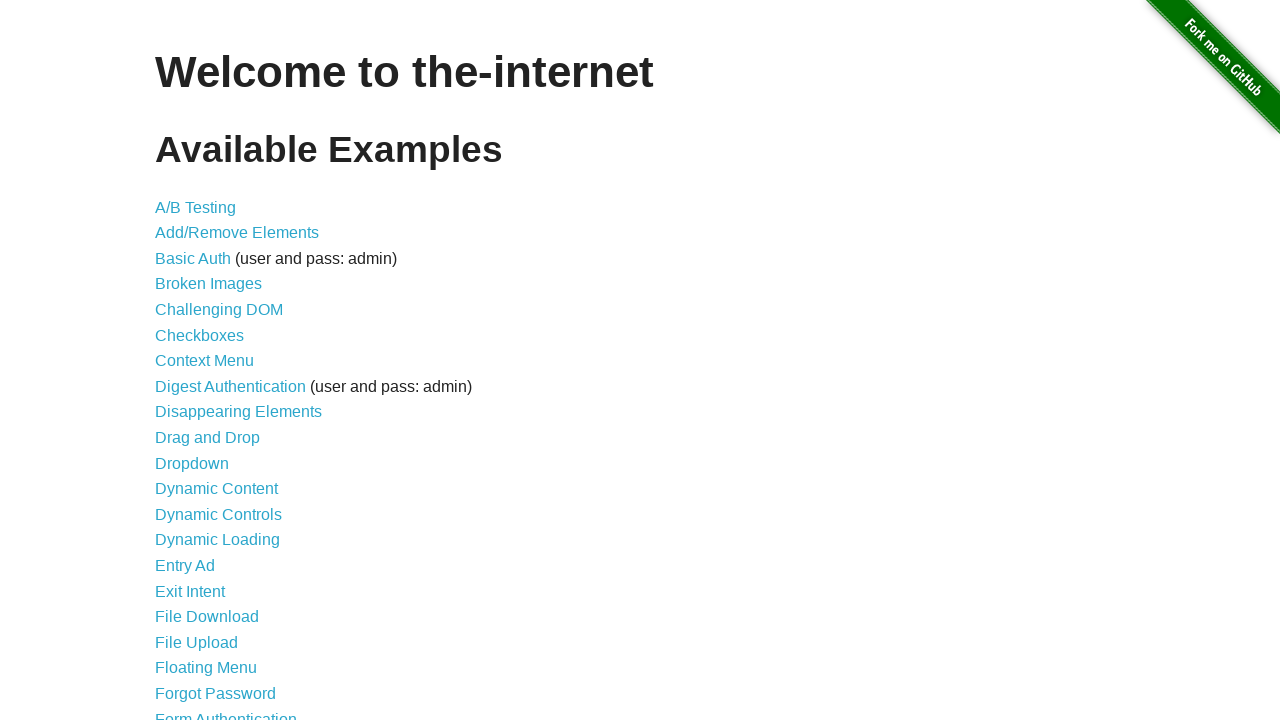

Clicked on the Add/Remove Elements link at (237, 233) on a[href='/add_remove_elements/']
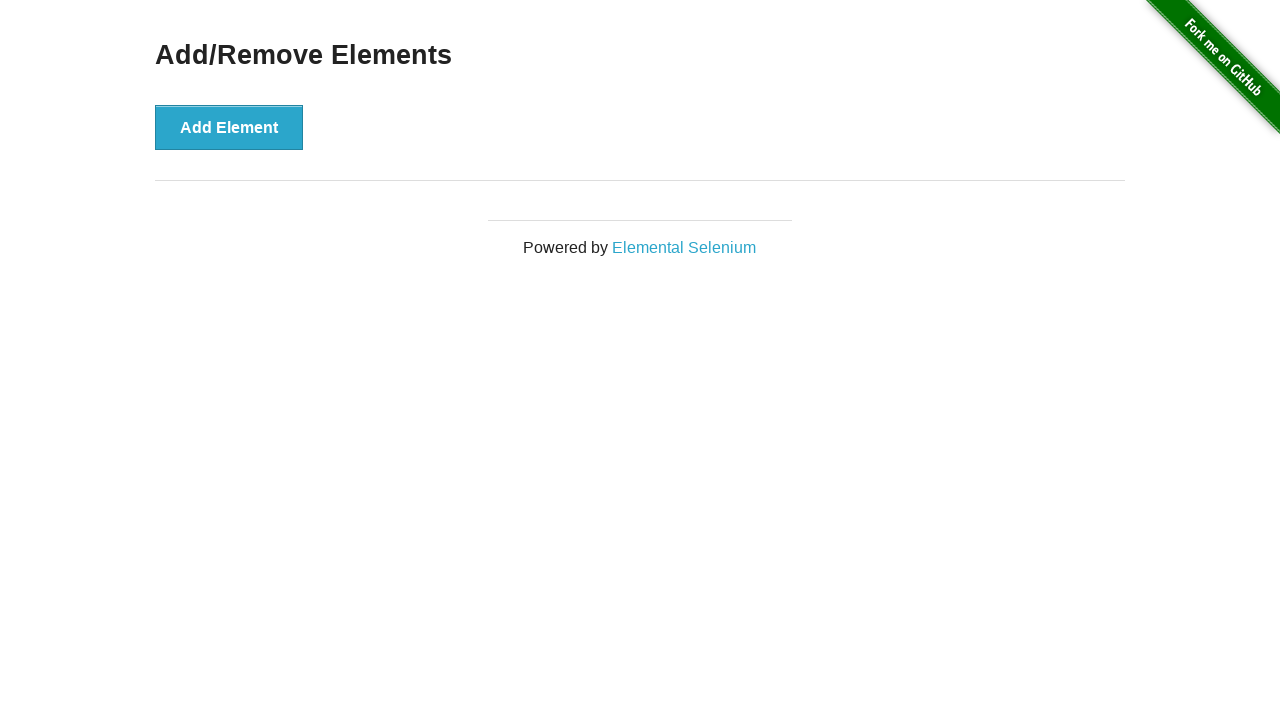

Clicked the Add Element button at (229, 127) on button[onclick='addElement()']
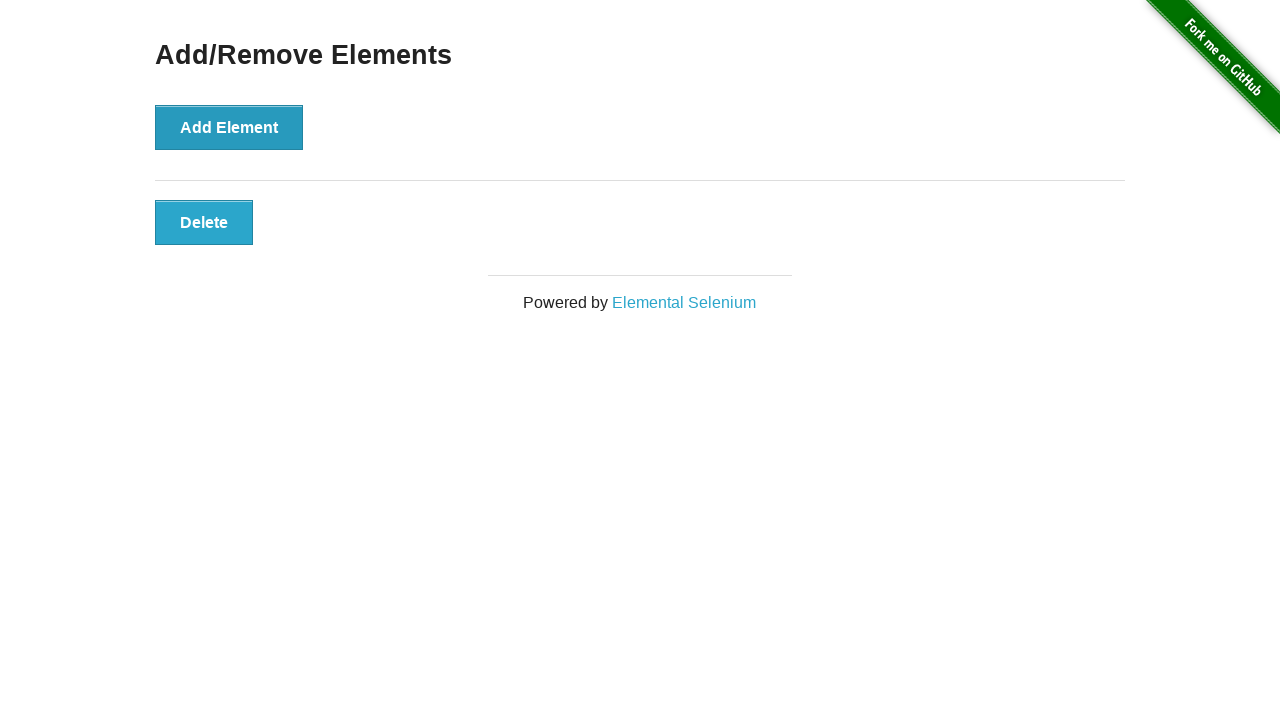

Verified the new element is displayed with class 'added-manually'
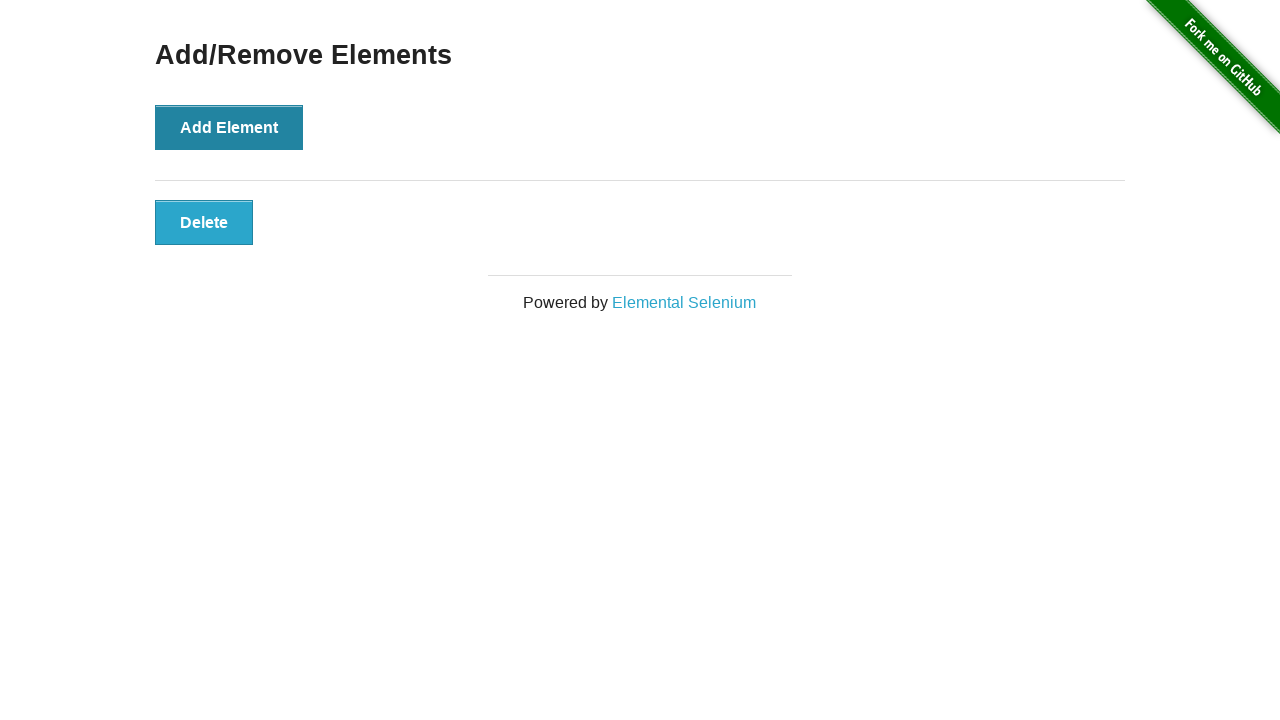

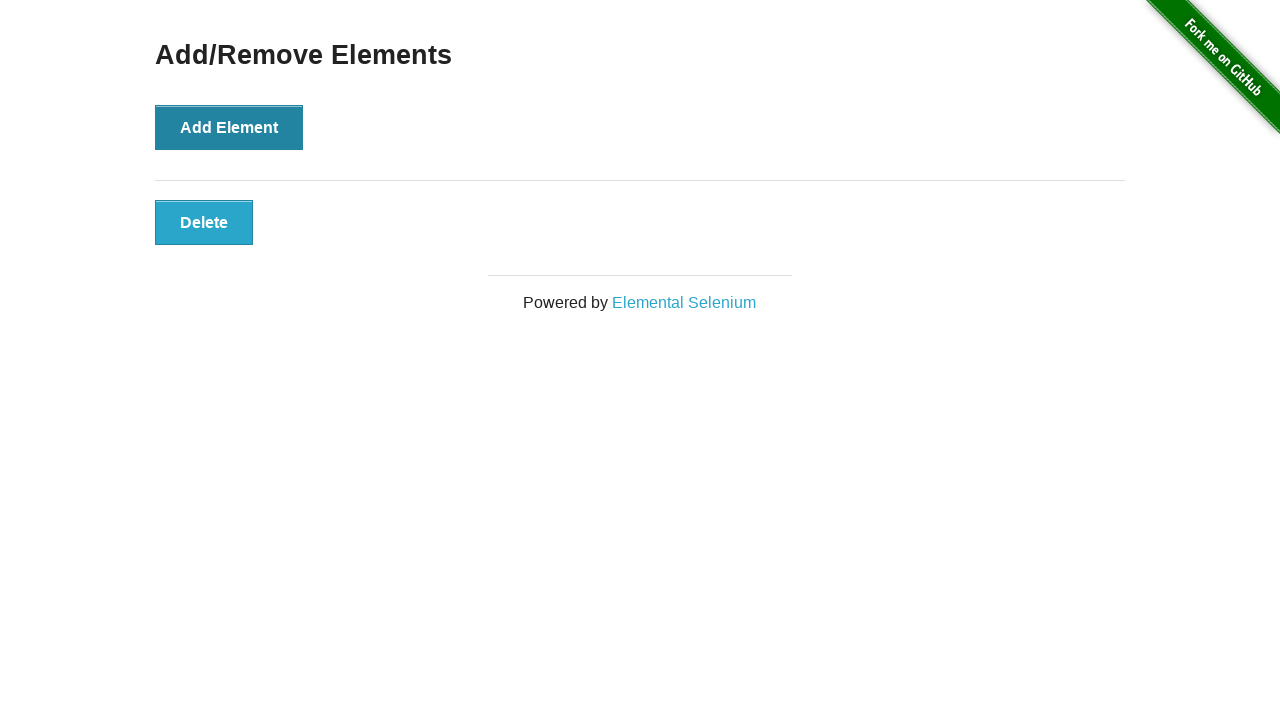